Tests filling an input field with text and pressing Enter, then verifies the form results display the entered text

Starting URL: https://crossbrowsertesting.github.io/selenium_example_page.html

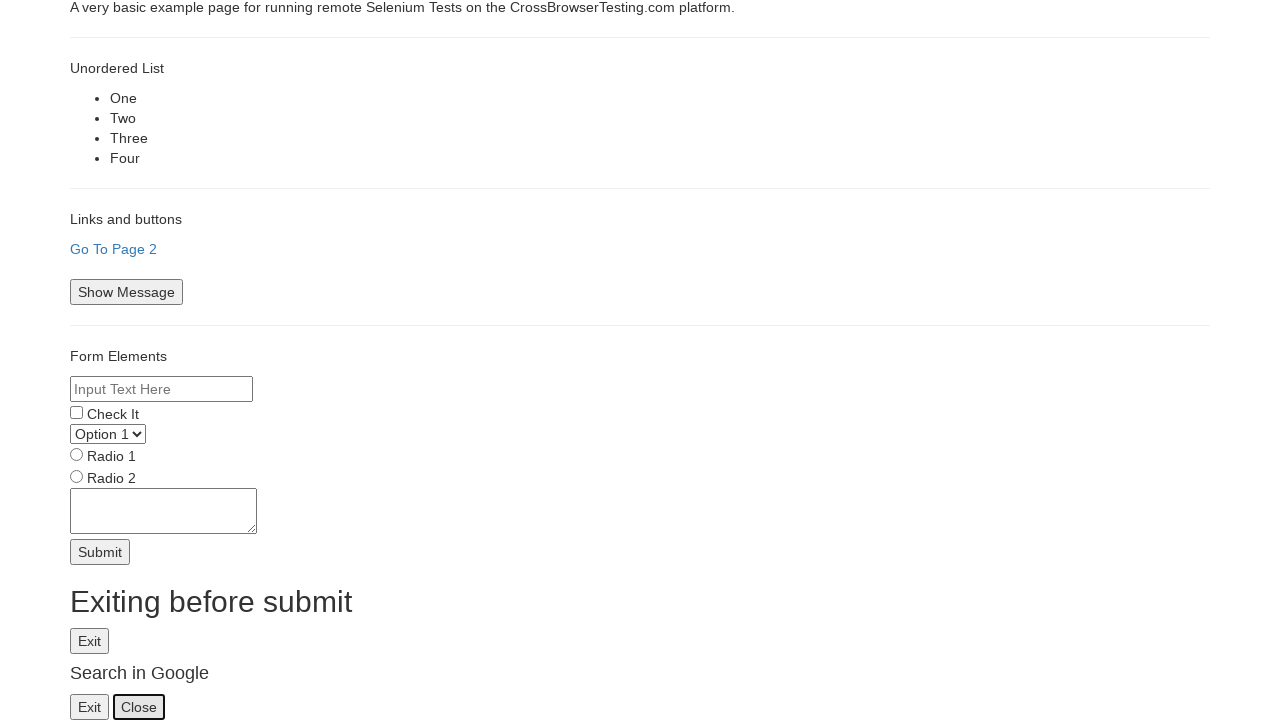

Filled text input field with 'Hello' on form#myform input[name='text']
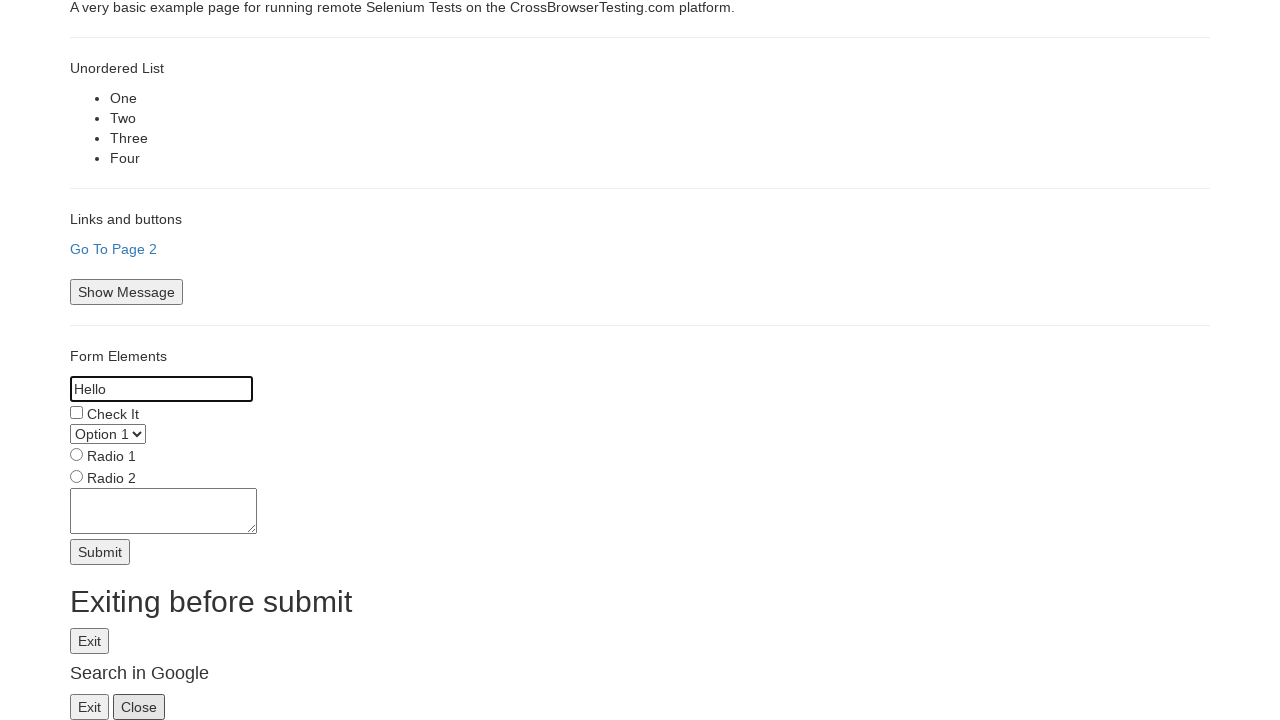

Pressed Enter key in text input field on form#myform input[name='text']
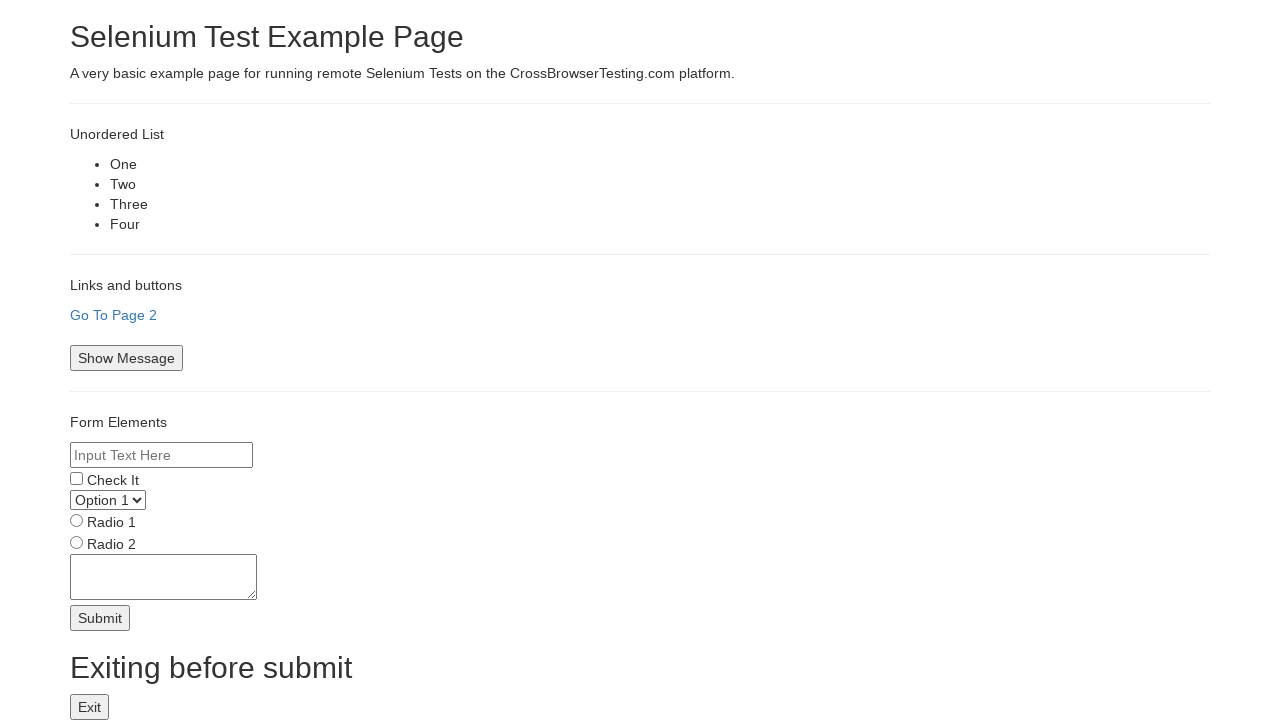

Form results displayed
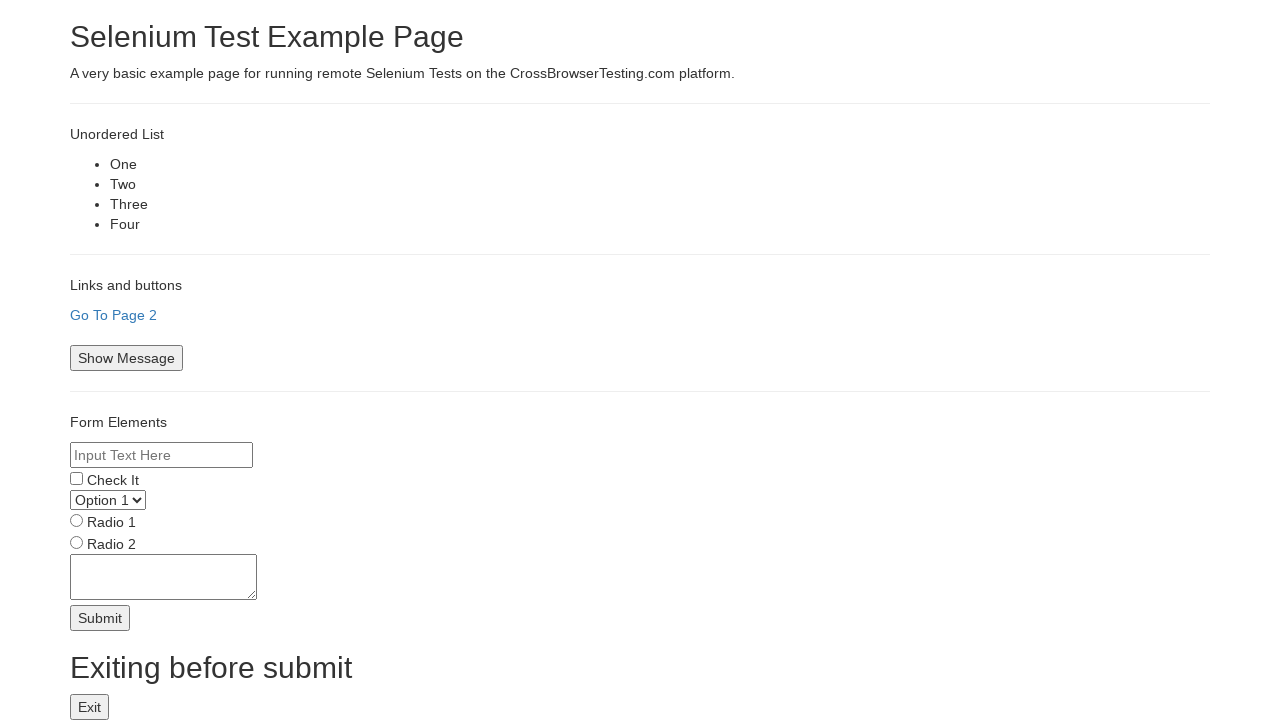

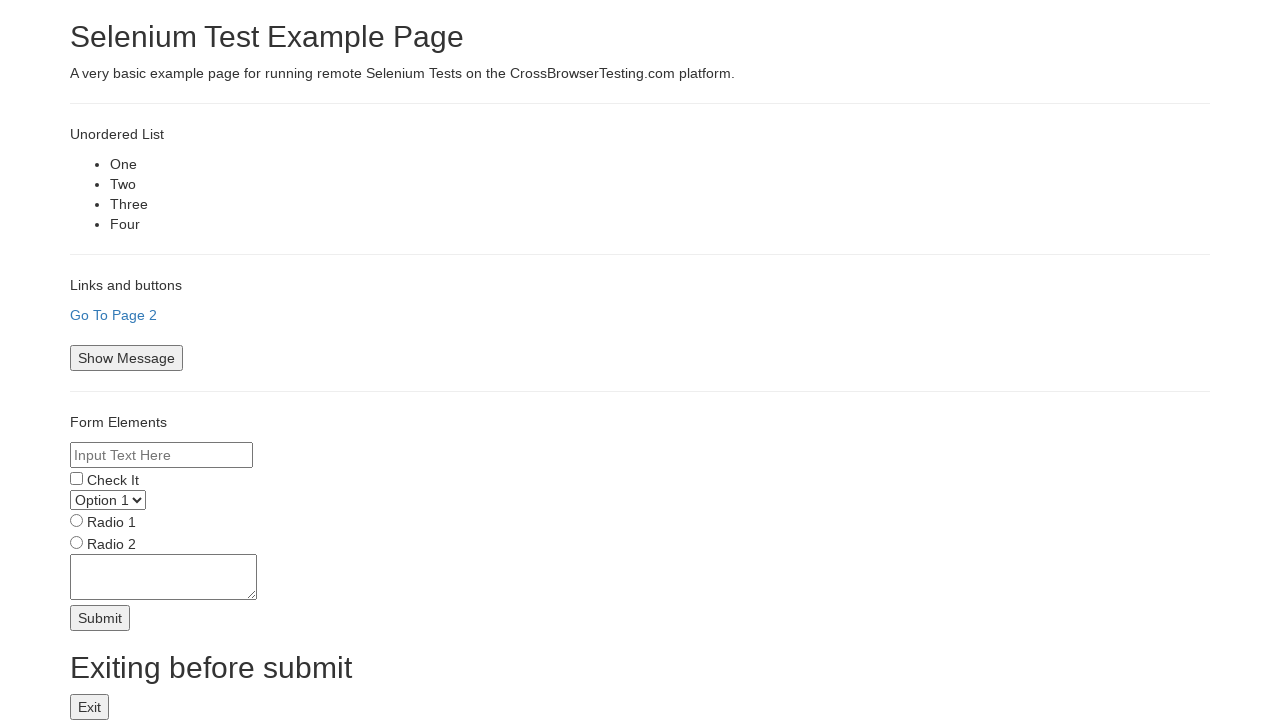